Navigates to a Tolkien quotes page and verifies that a random quote is displayed

Starting URL: https://www.happycow.org.uk/inspiration/quotes_tolkien_random.shtml

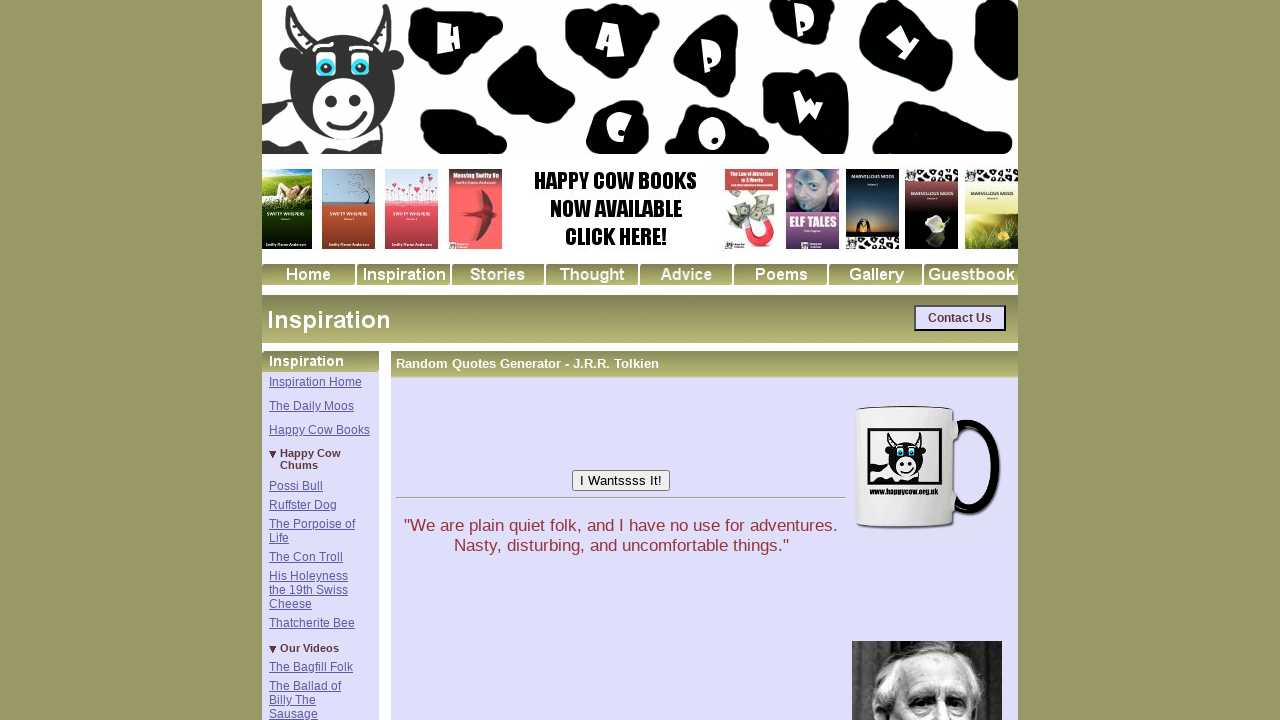

Navigated to Tolkien quotes page
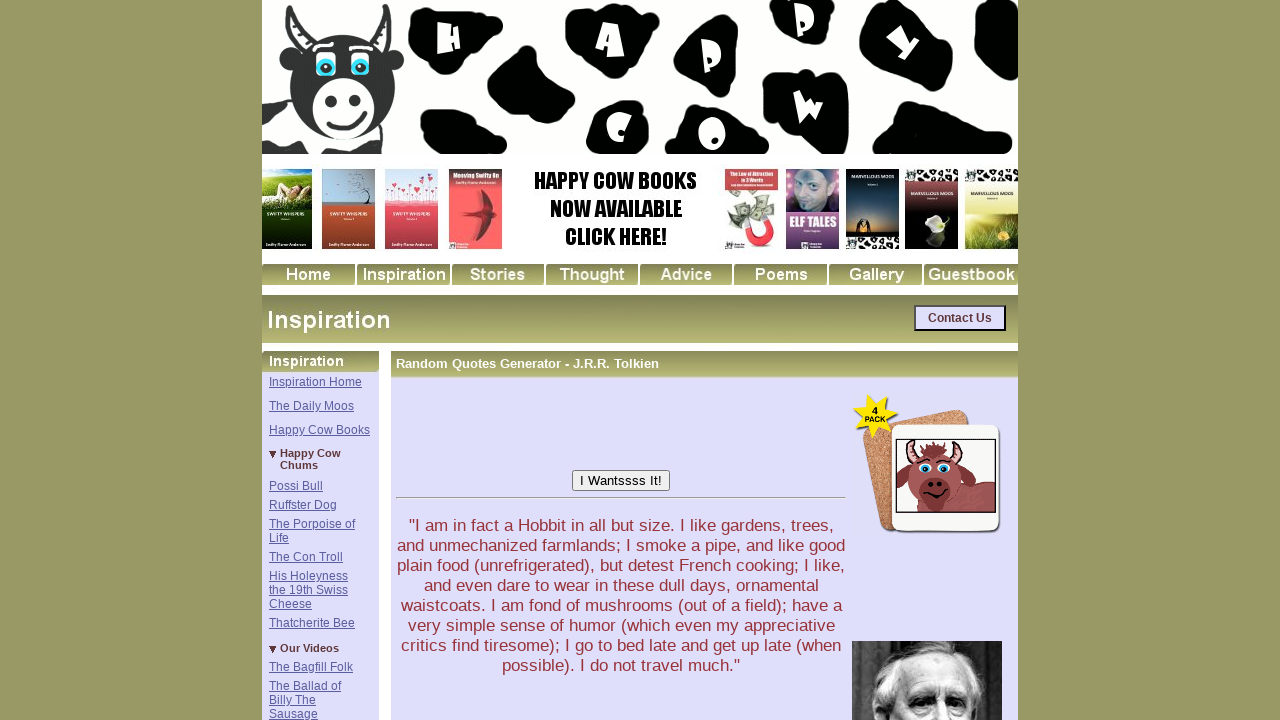

Quote box loaded successfully
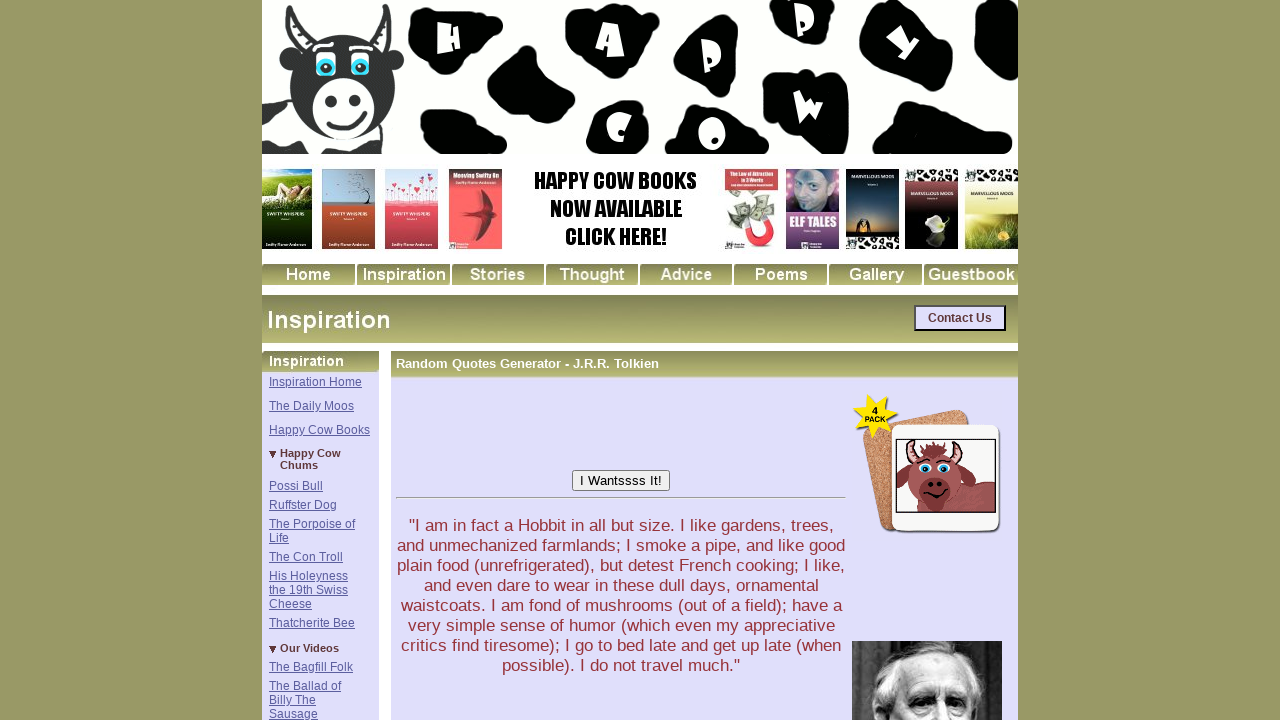

Located random quote element
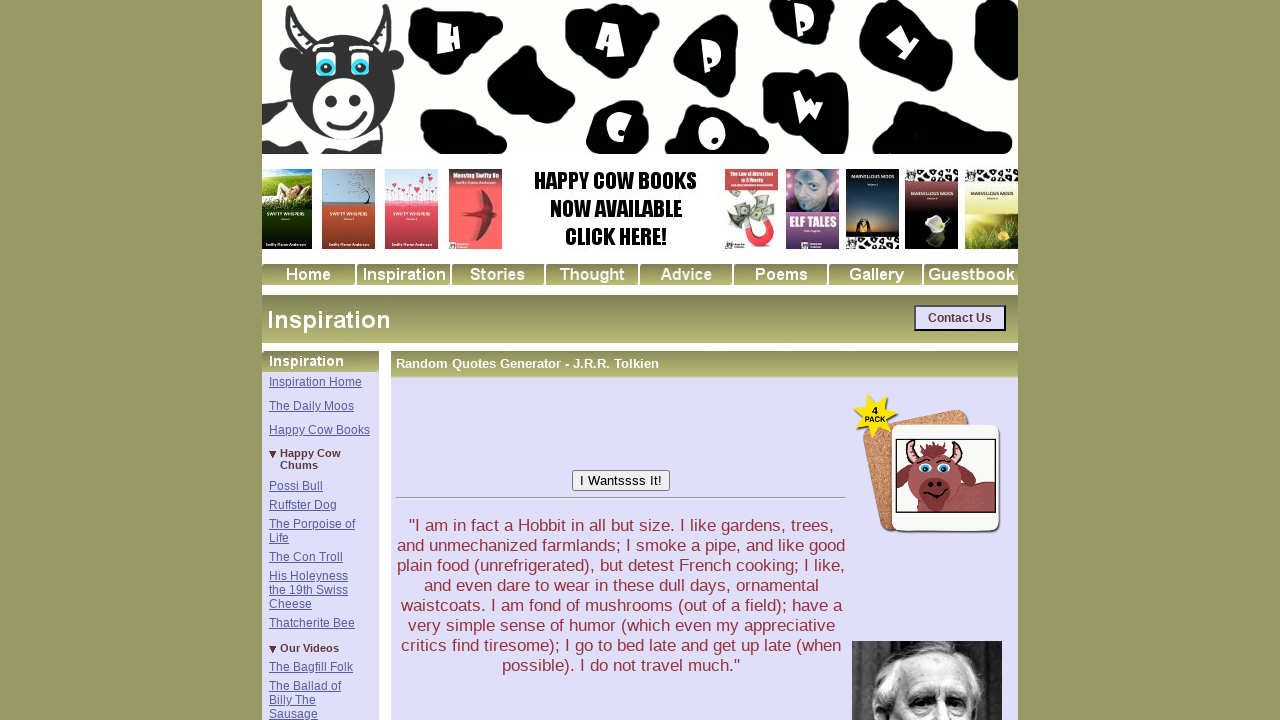

Verified quote element is visible
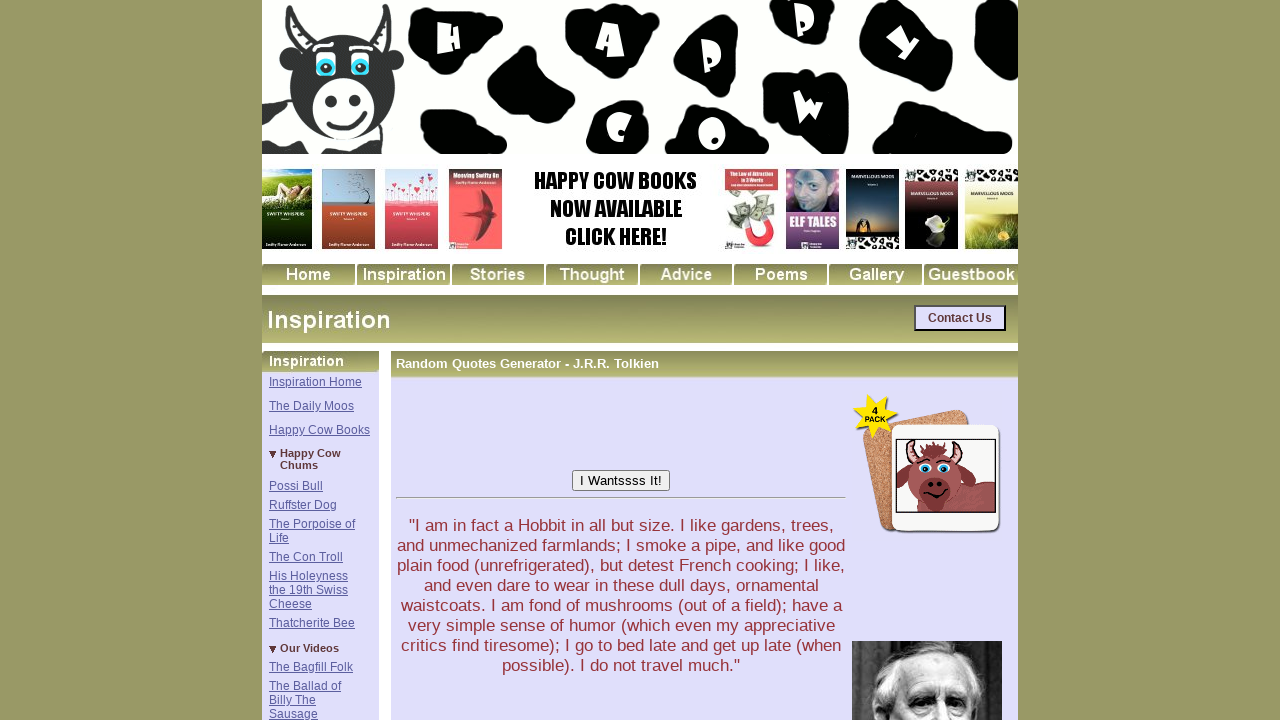

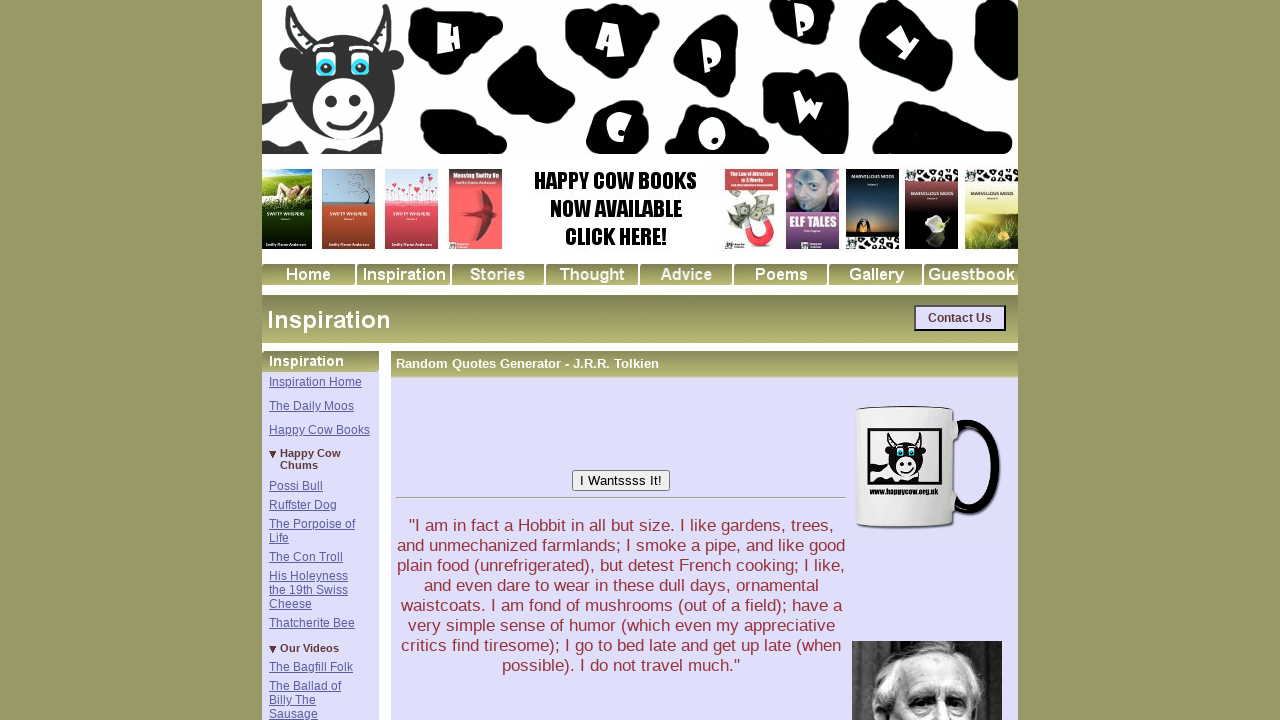